Simple navigation test that loads the practice login page

Starting URL: https://rahulshettyacademy.com/loginpagePractise/

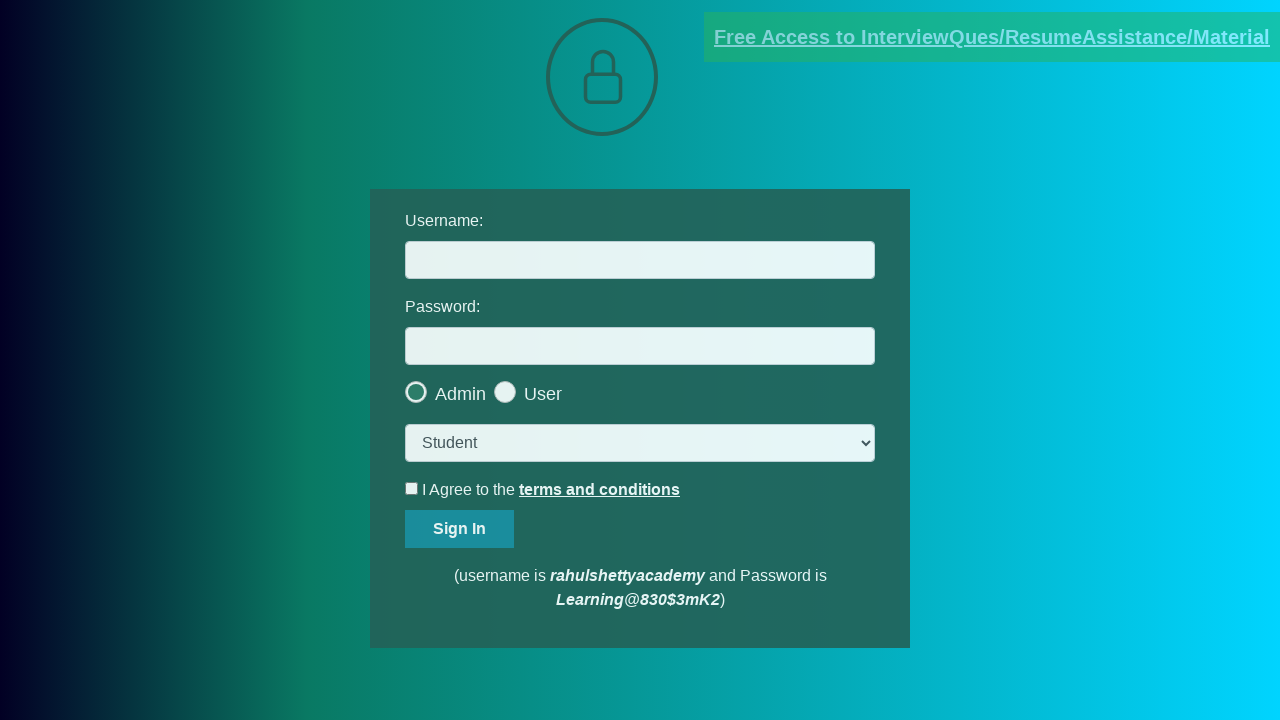

Waited for page DOM to be fully loaded
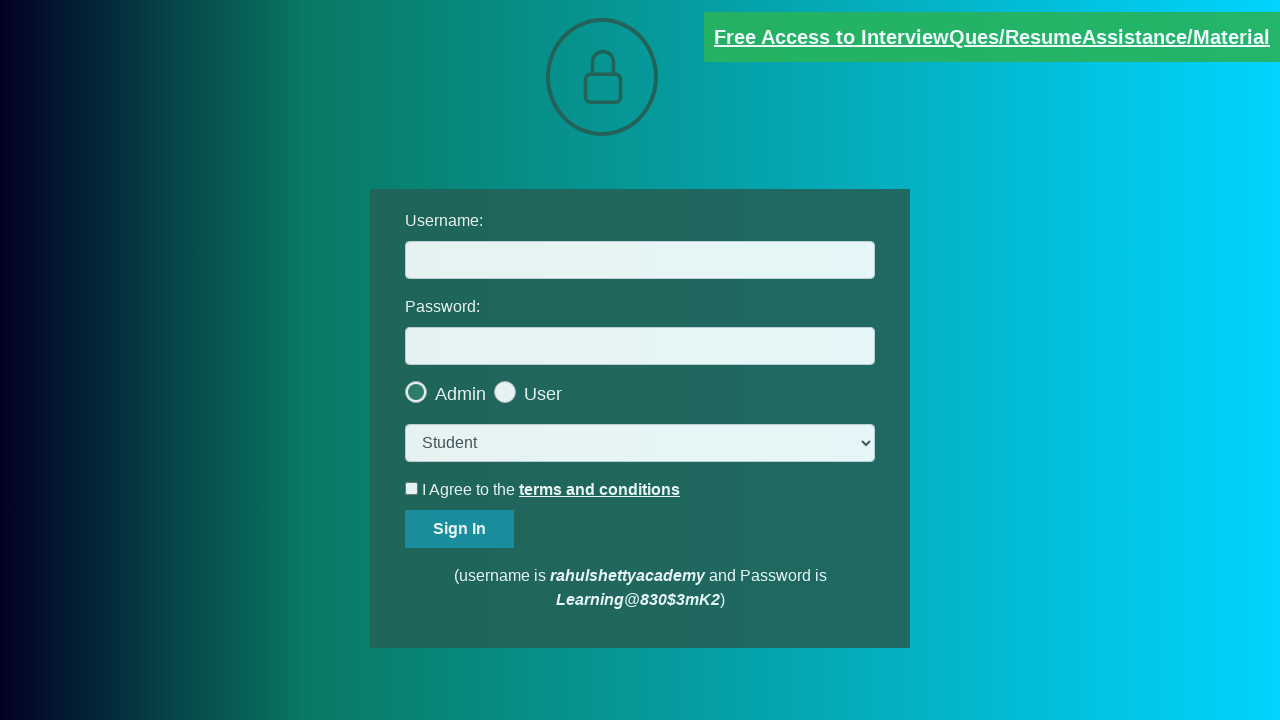

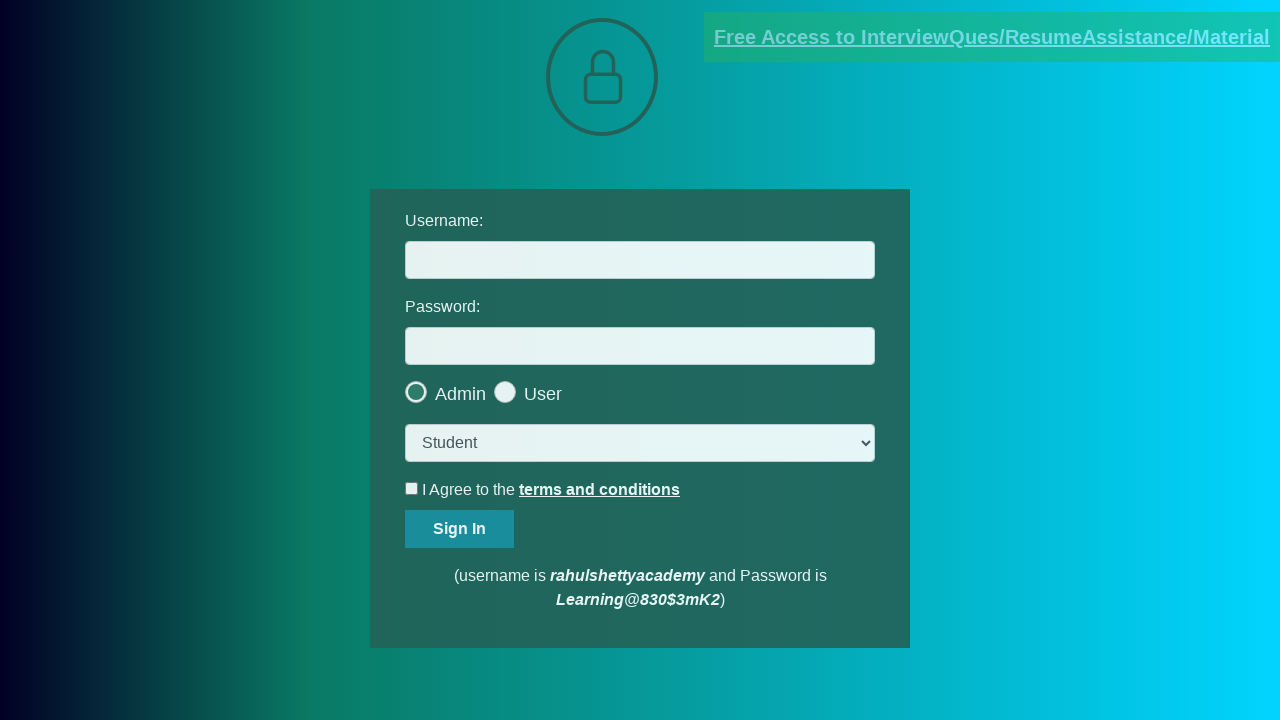